Navigates to Rahul Shetty Academy's Automation Practice page and retrieves text from a button element using XPath to locate a sibling button

Starting URL: https://rahulshettyacademy.com/AutomationPractice/

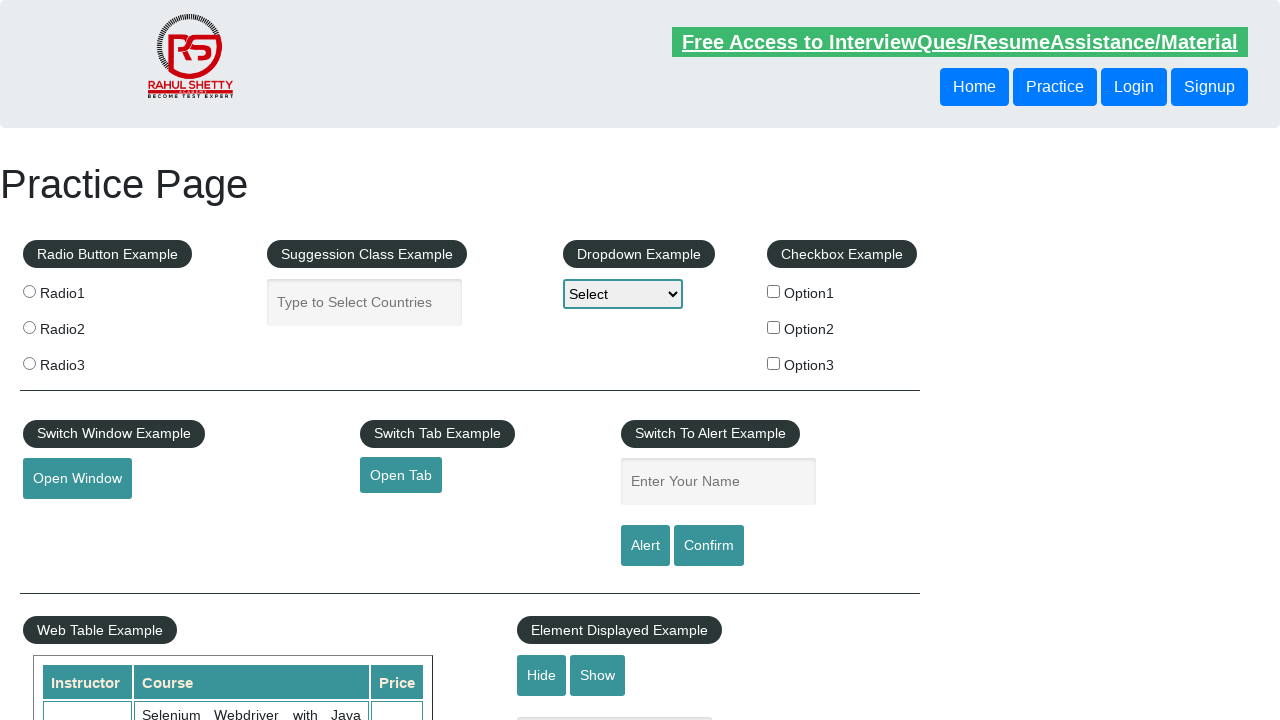

Navigated to Rahul Shetty Academy's Automation Practice page
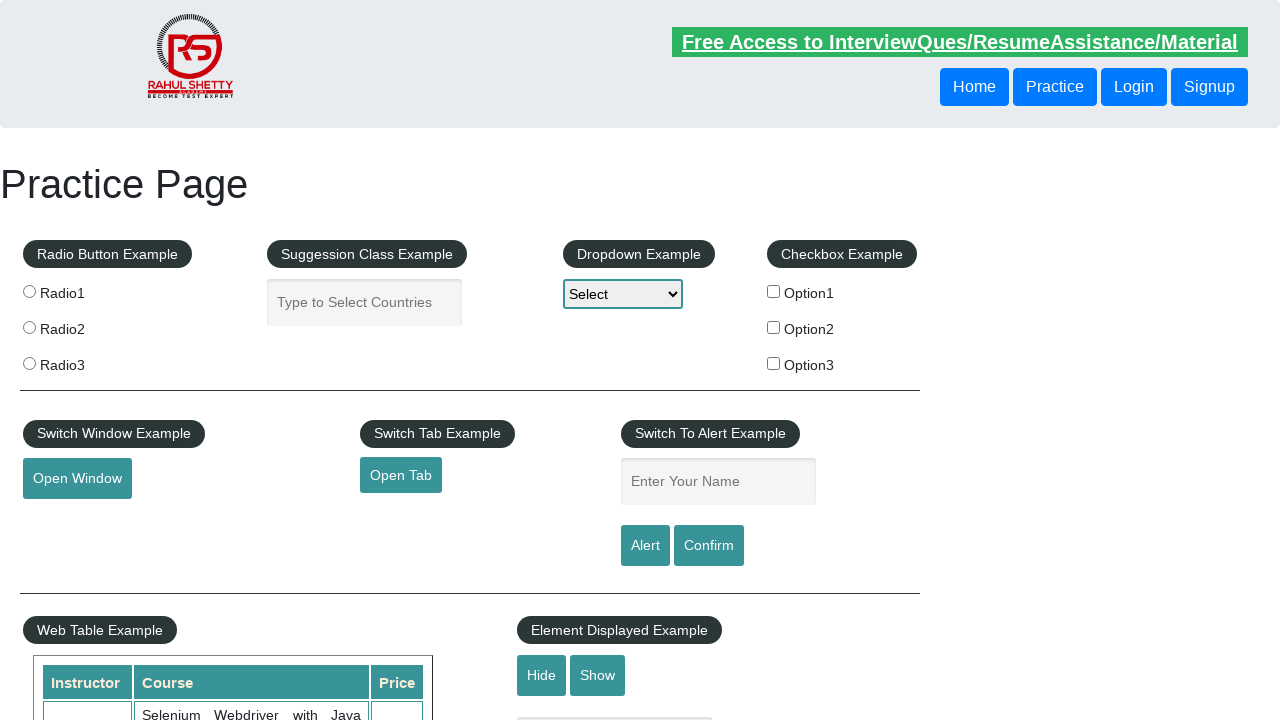

Located sibling button element using XPath
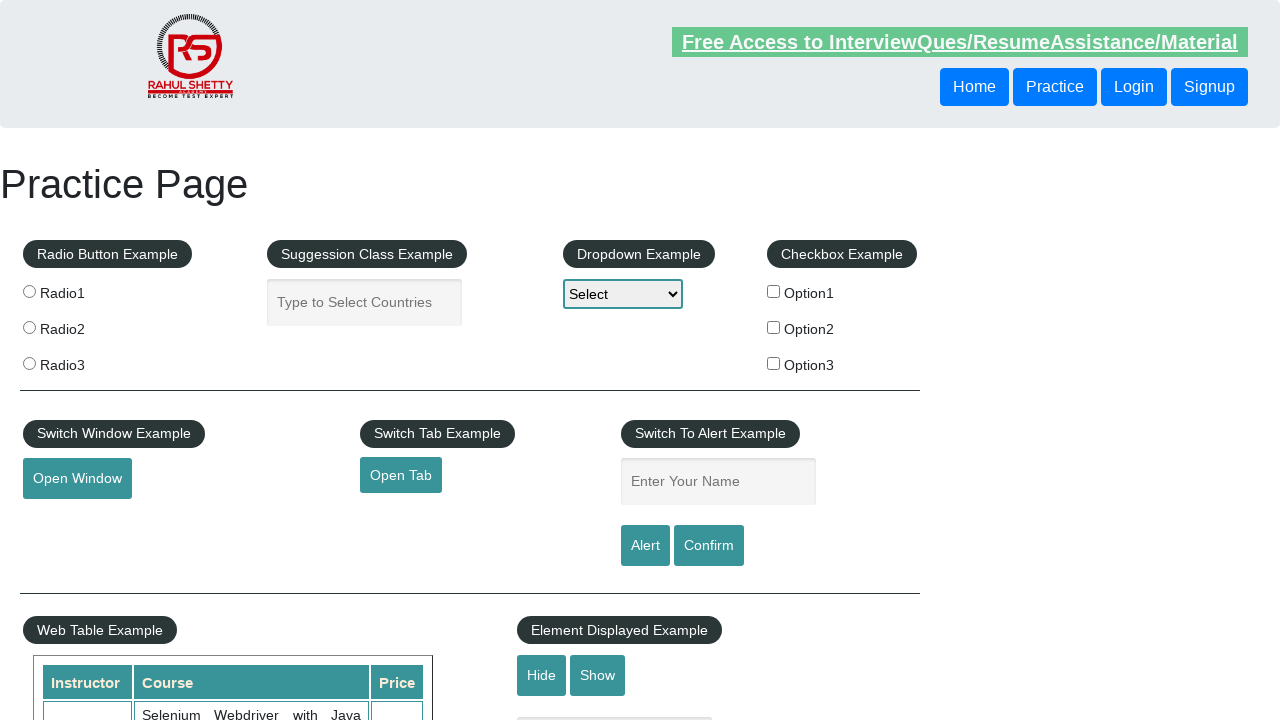

Button element is now visible
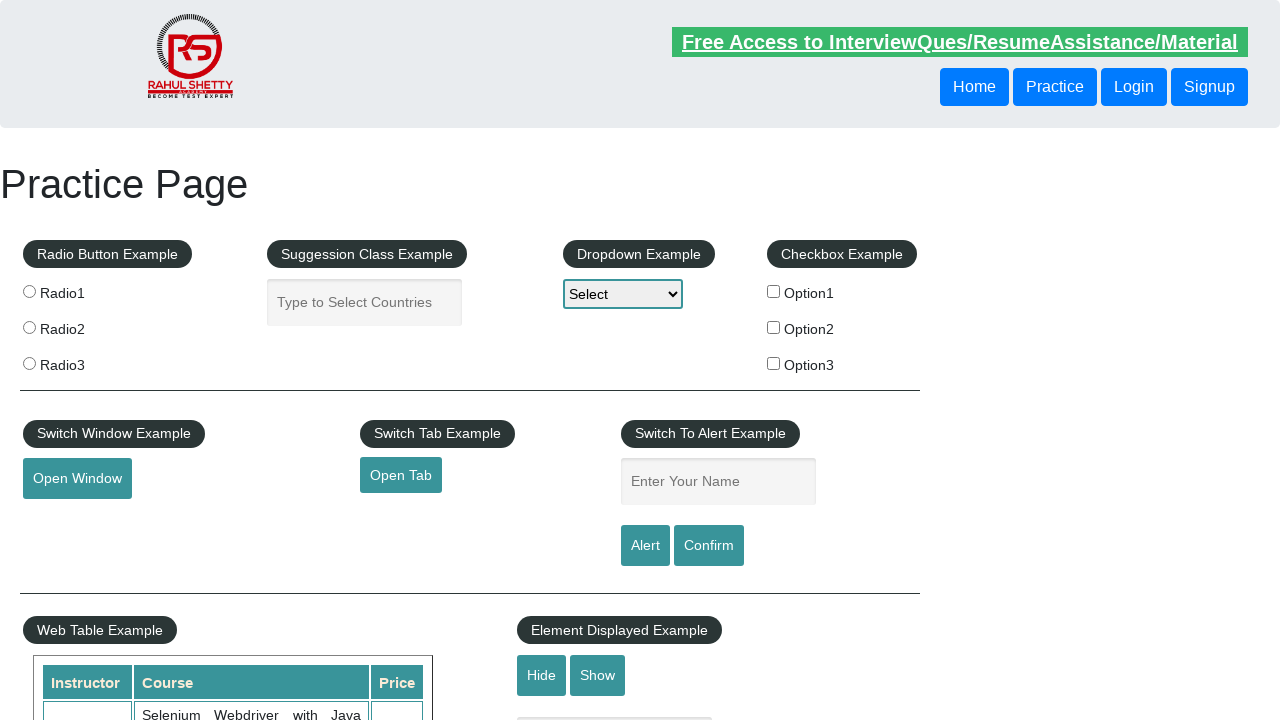

Retrieved button text: Login
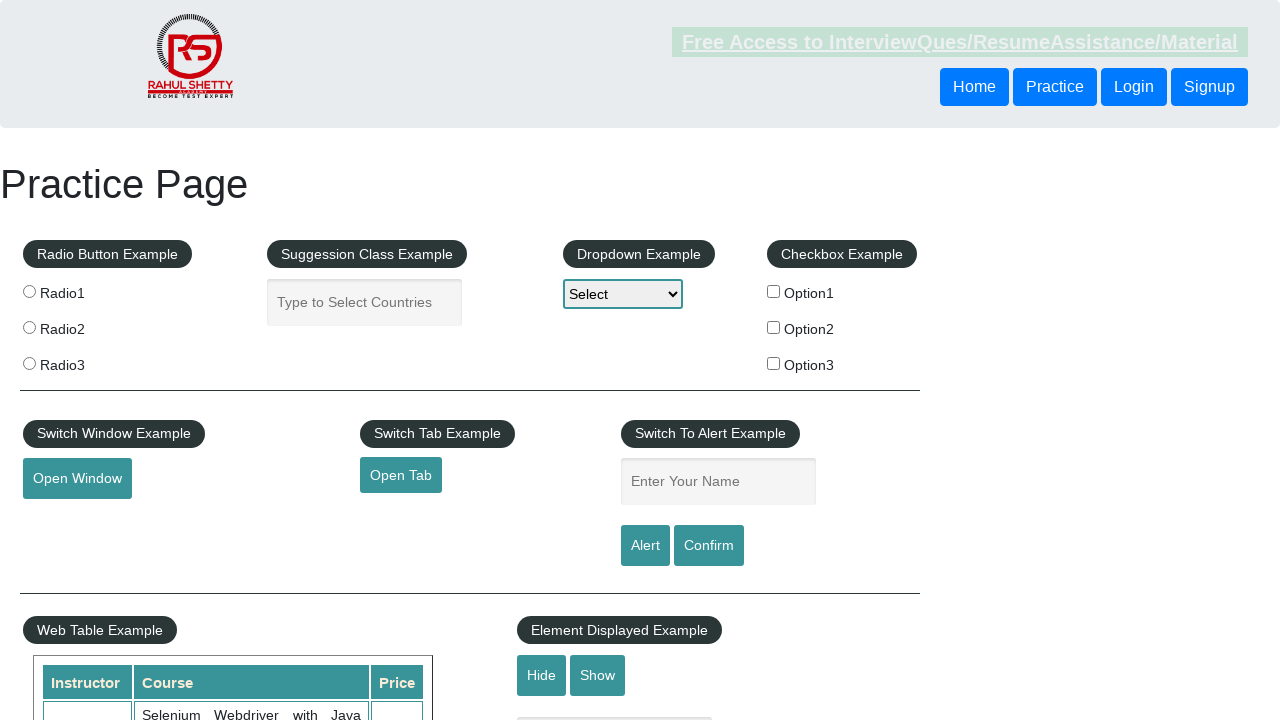

Printed button text to console
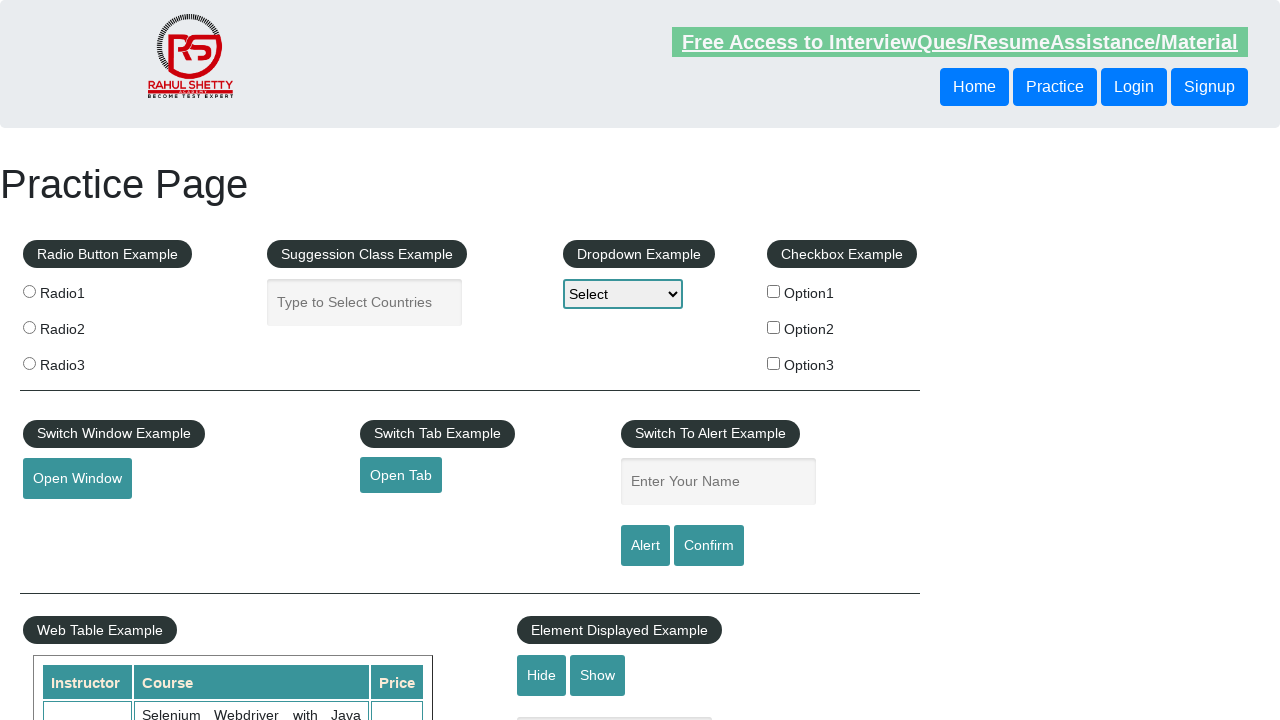

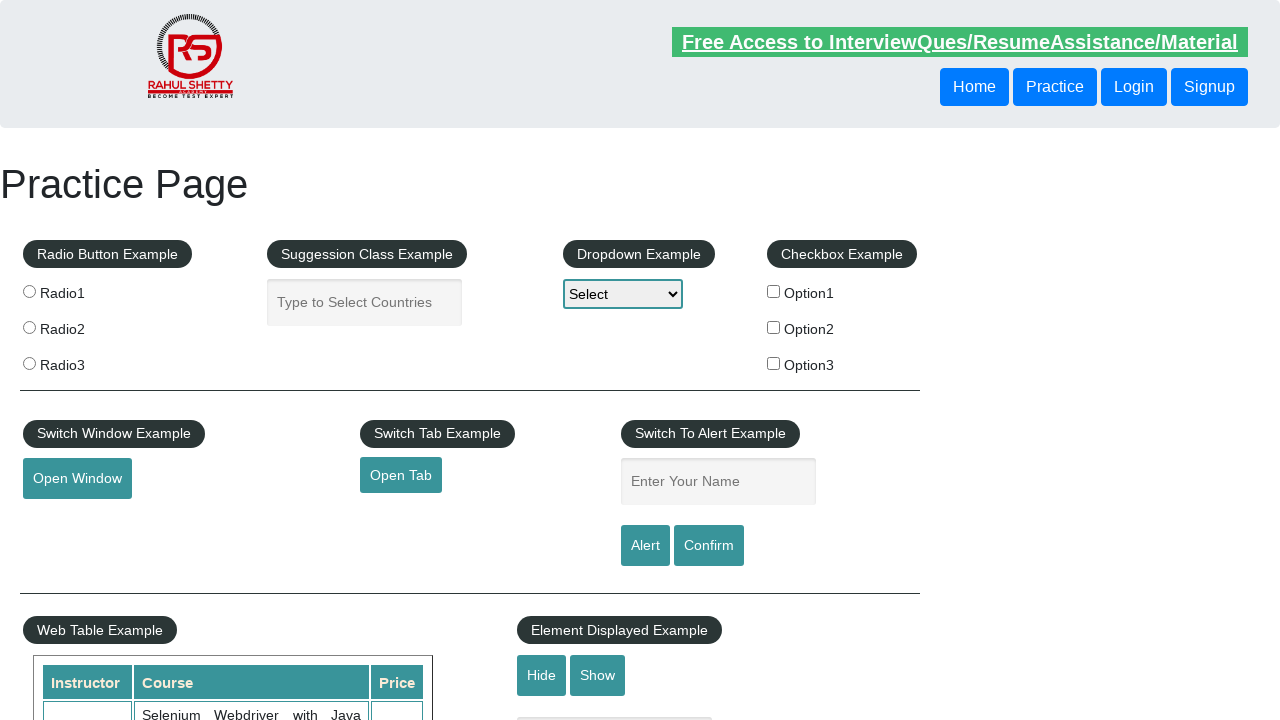